Navigates to CoinMarketCap homepage and verifies the cryptocurrency data table loads, then scrolls down to ensure additional rows are loaded dynamically.

Starting URL: https://coinmarketcap.com/

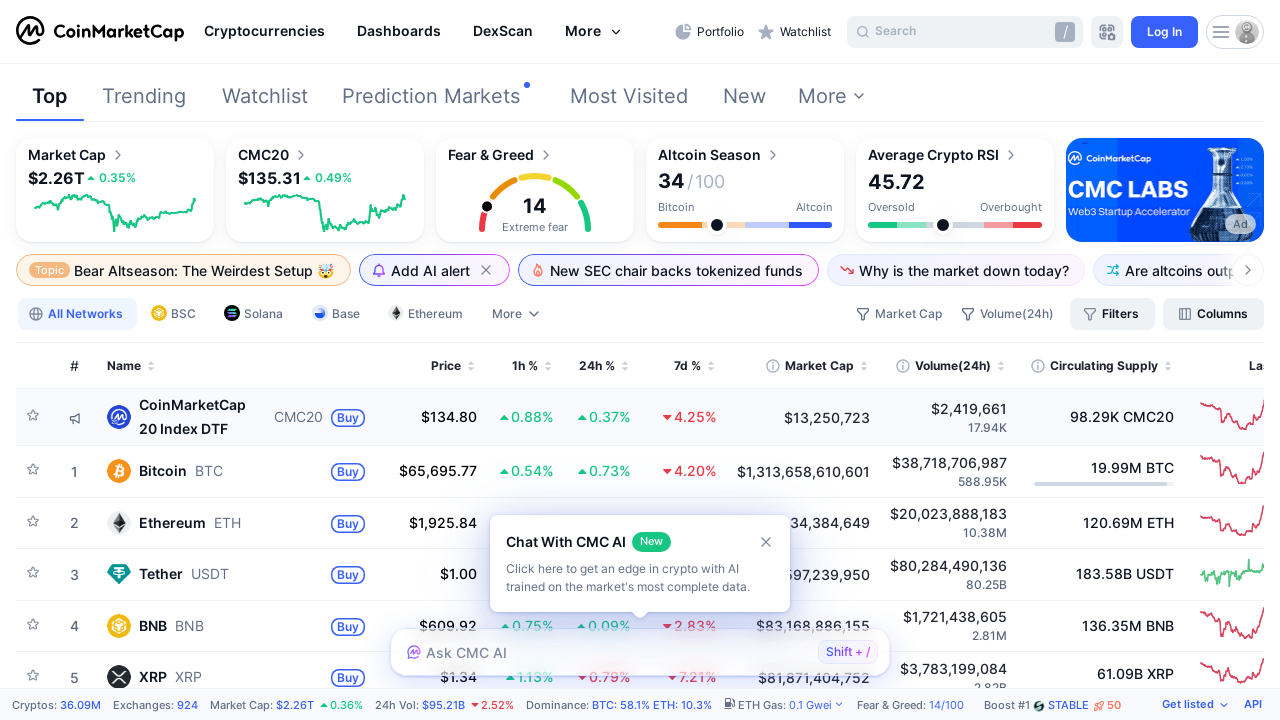

Waited for cryptocurrency table rows to load
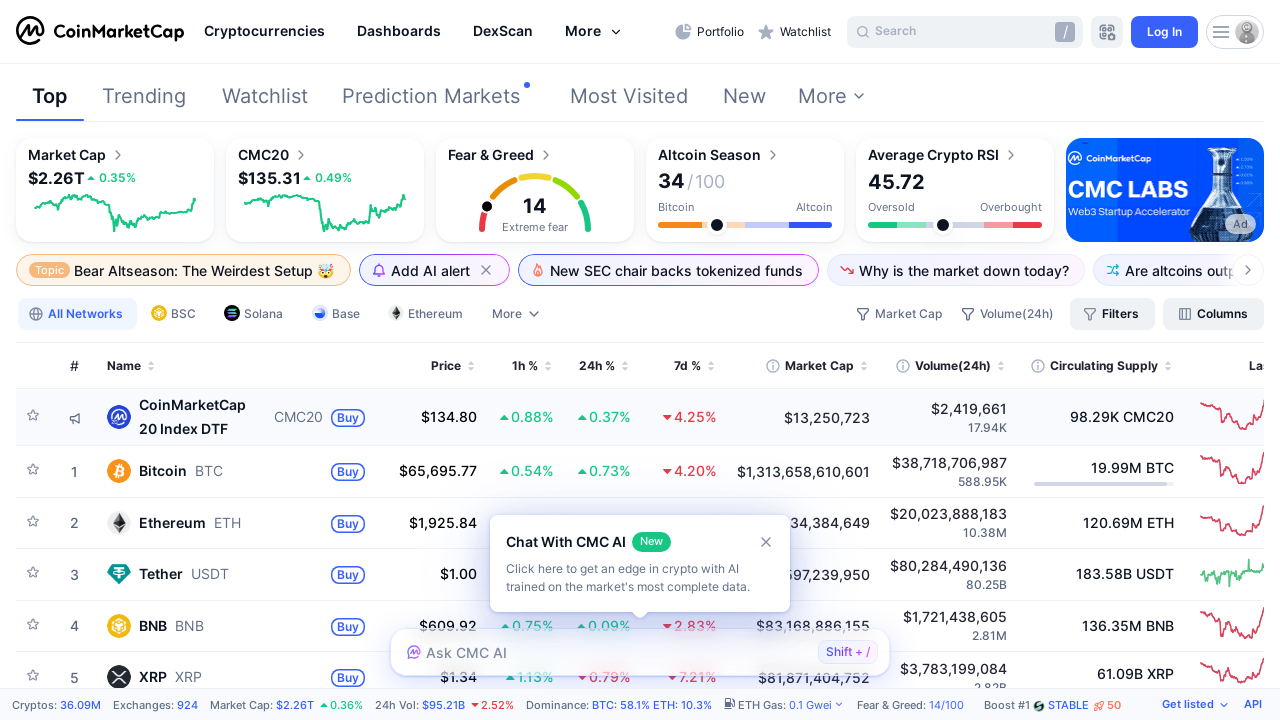

Verified table body element exists
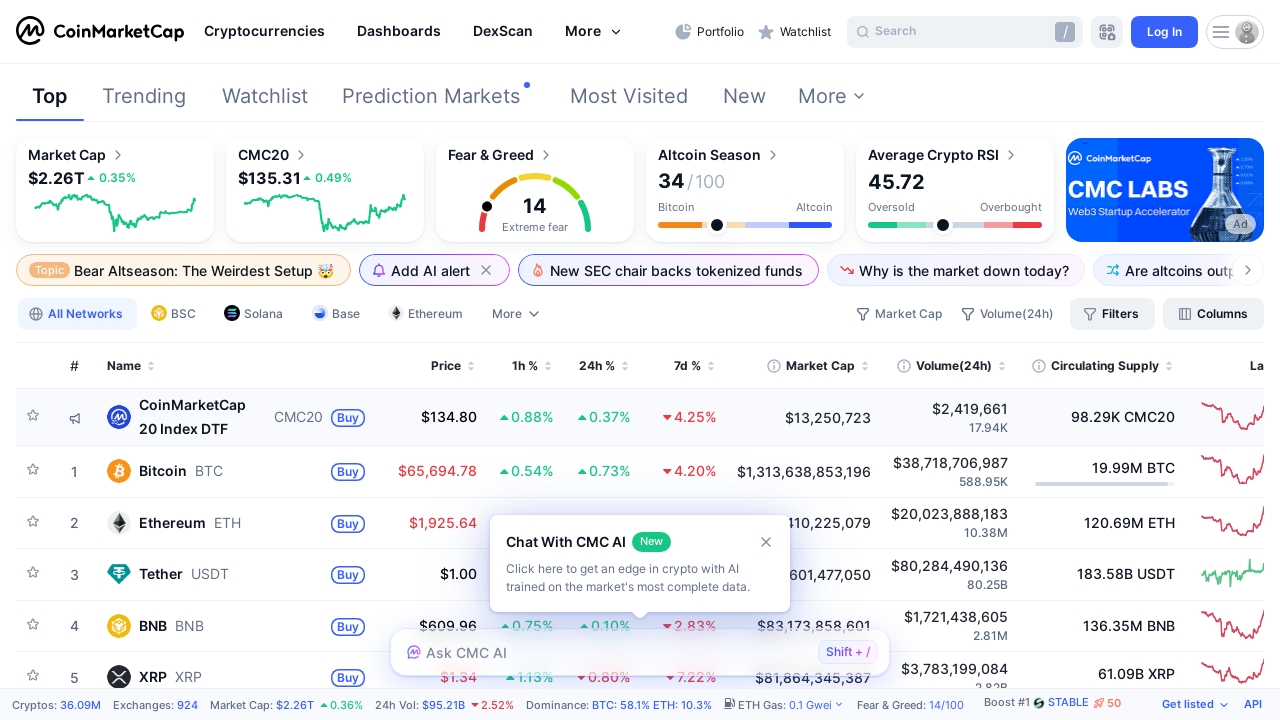

Scrolled down the page to trigger lazy loading
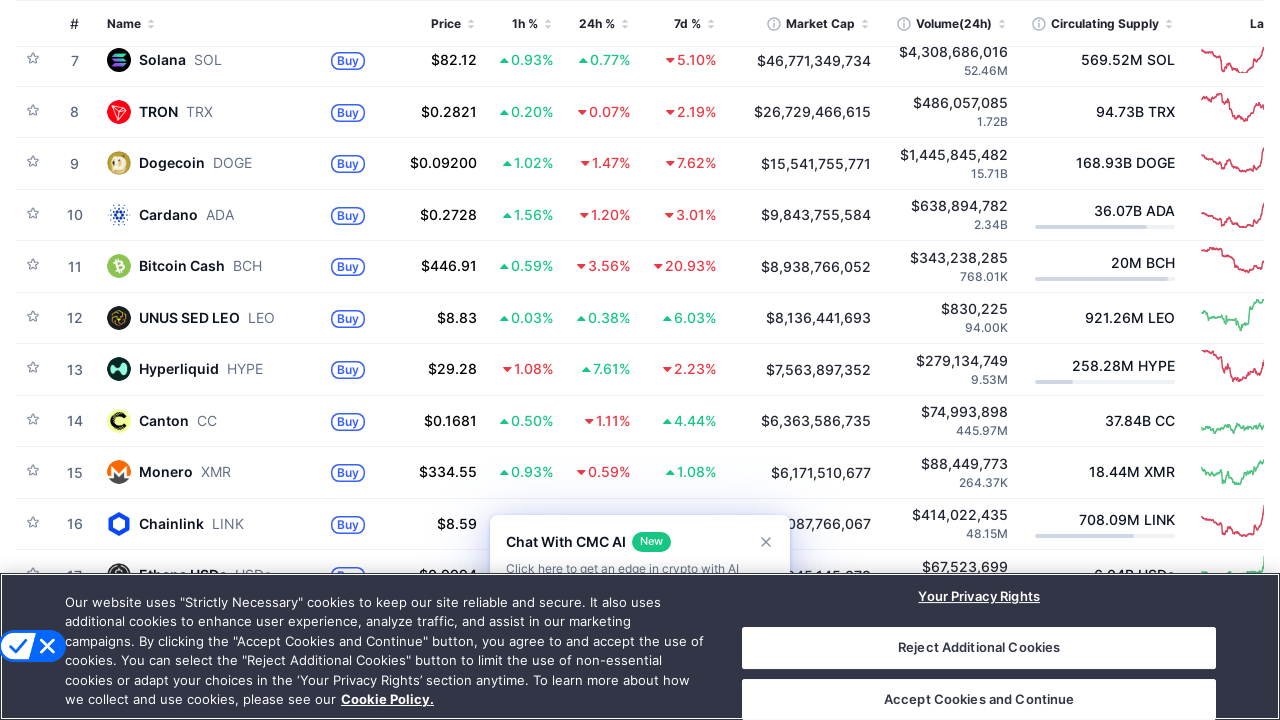

Waited 500ms for new content to load after first scroll
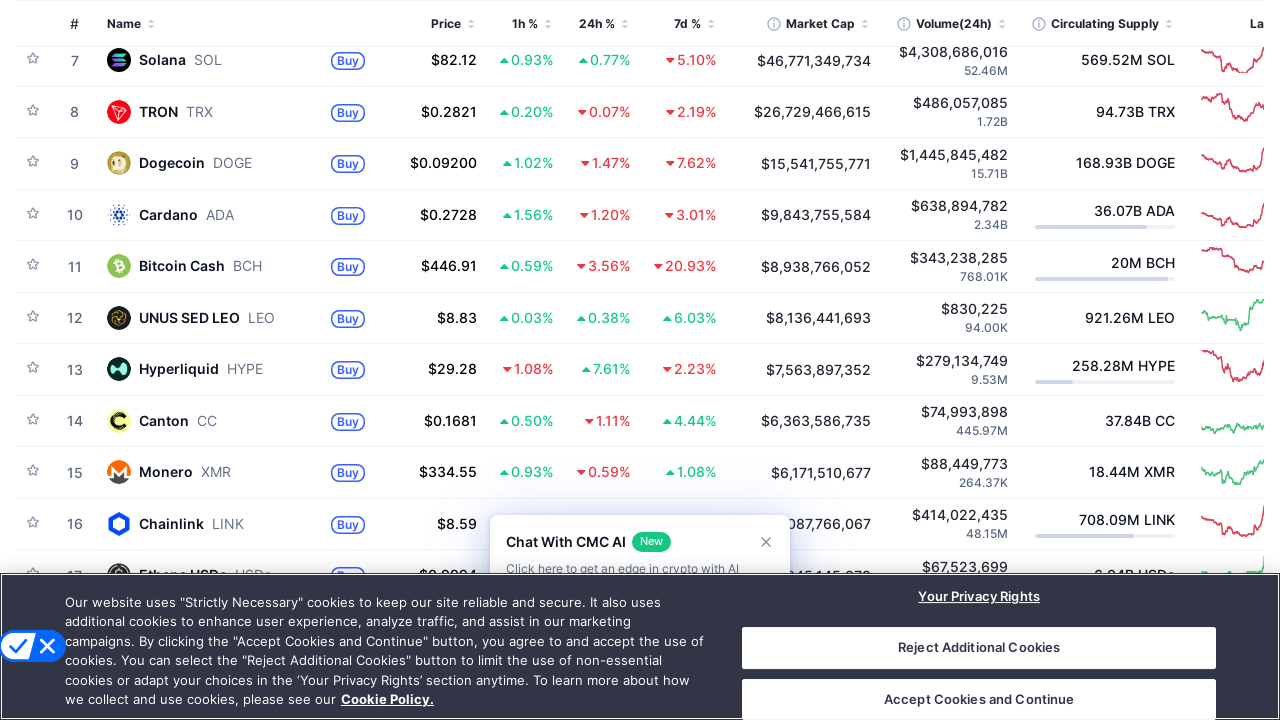

Scrolled down again to load more cryptocurrency rows
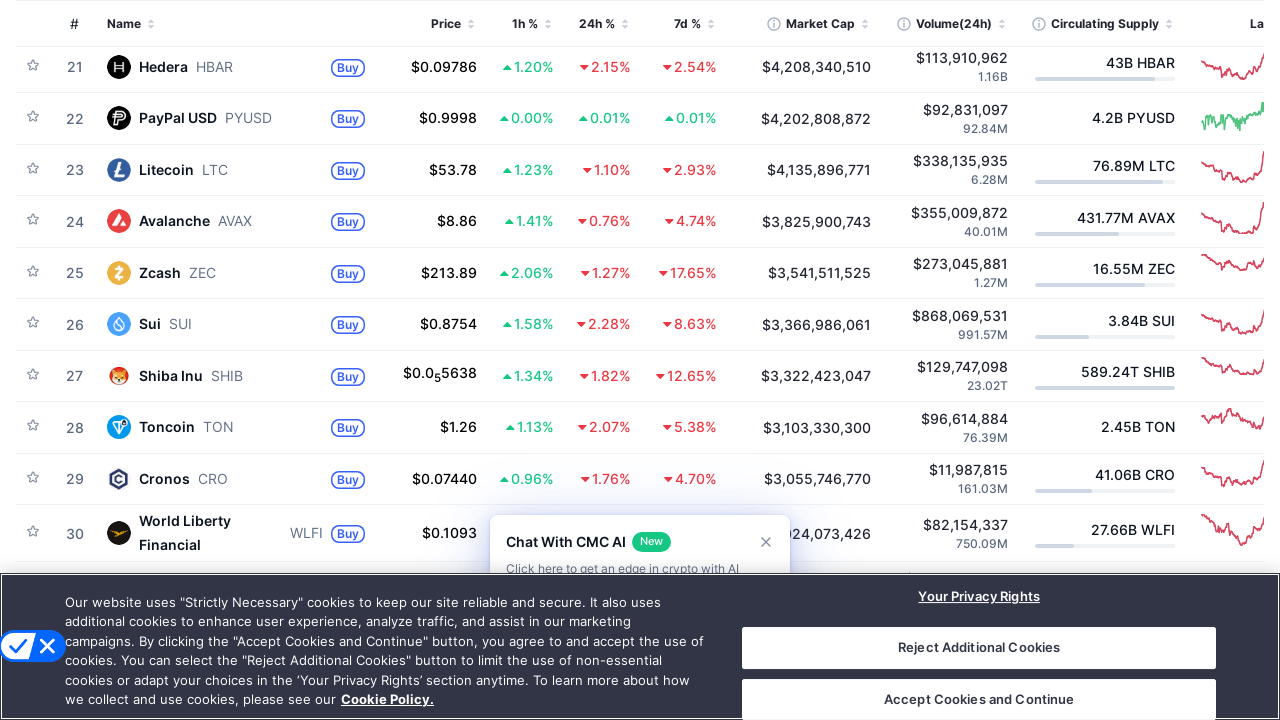

Verified that at least 20 rows are now loaded in the table
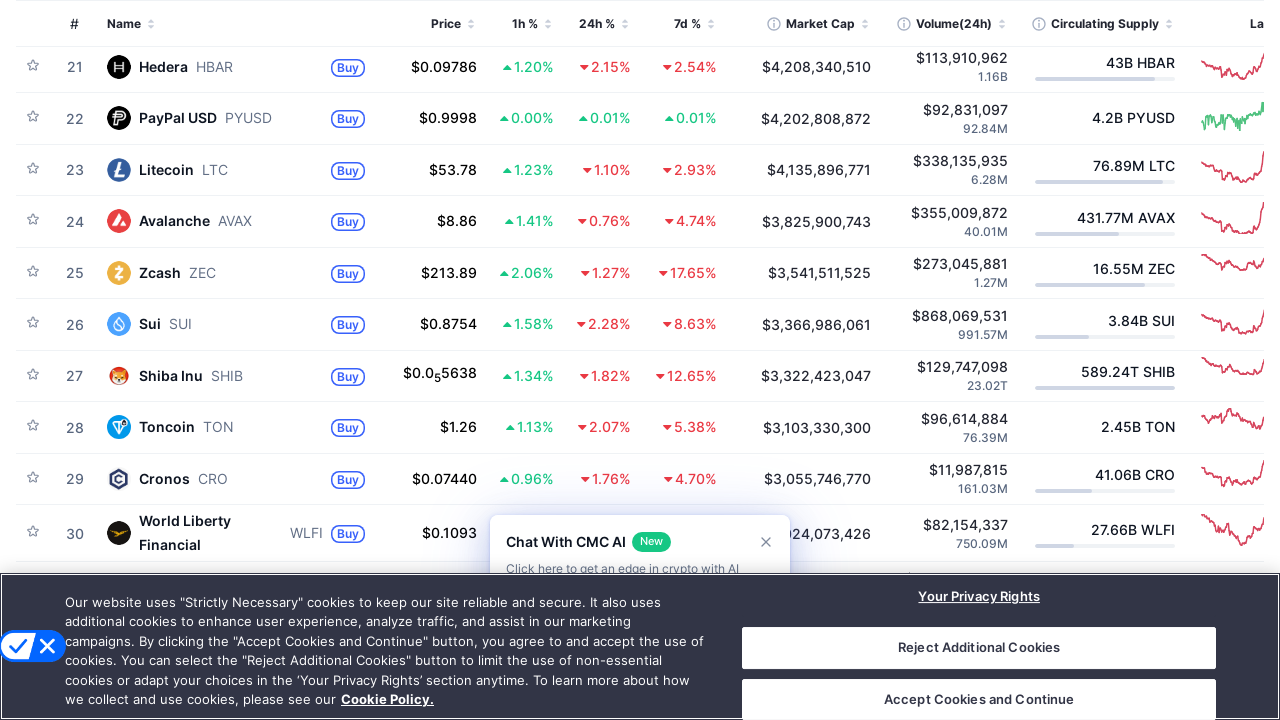

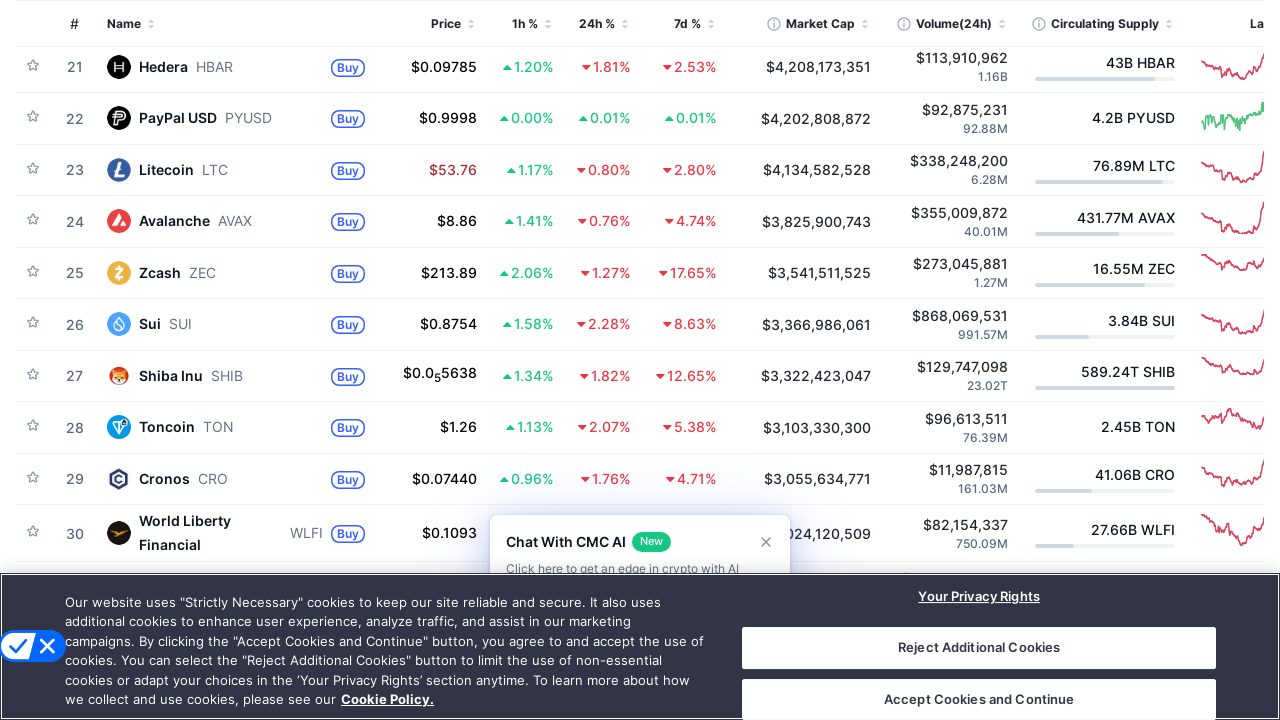